Tests window handling by clicking a link that opens a new window, then switching back to the original window

Starting URL: https://the-internet.herokuapp.com/windows

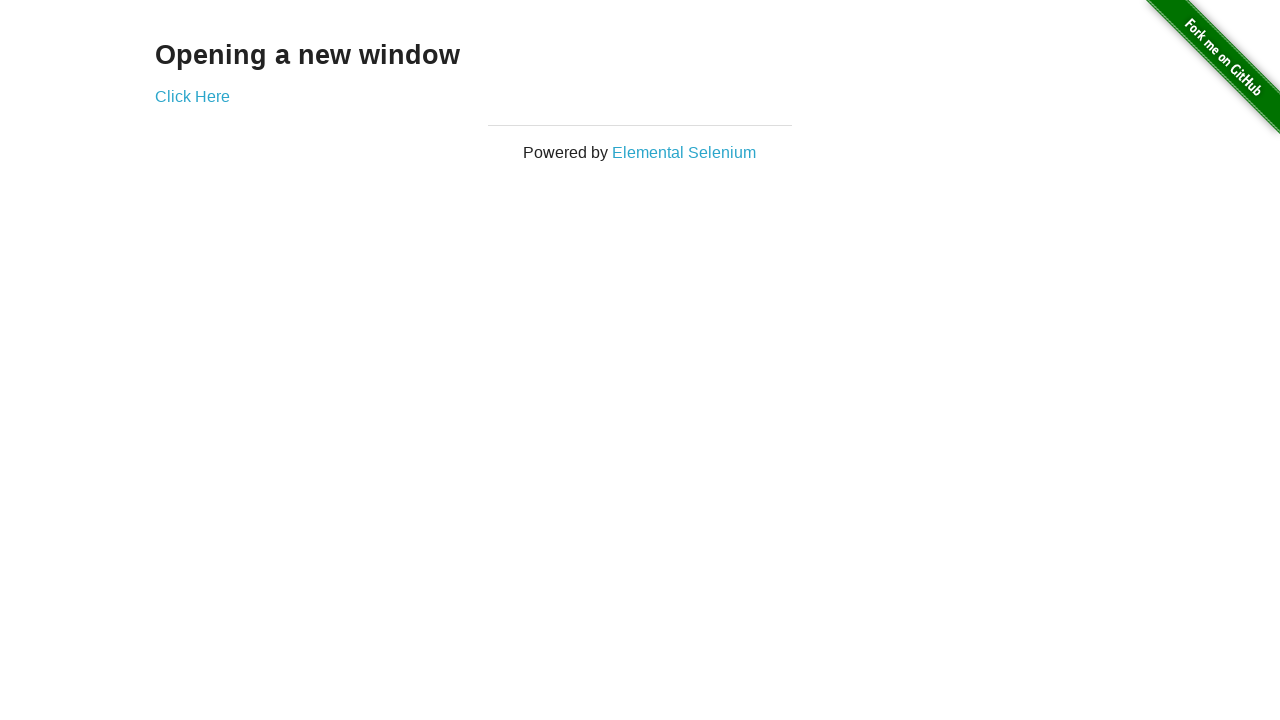

Clicked 'Click Here' link to open new window at (192, 96) on text=Click Here
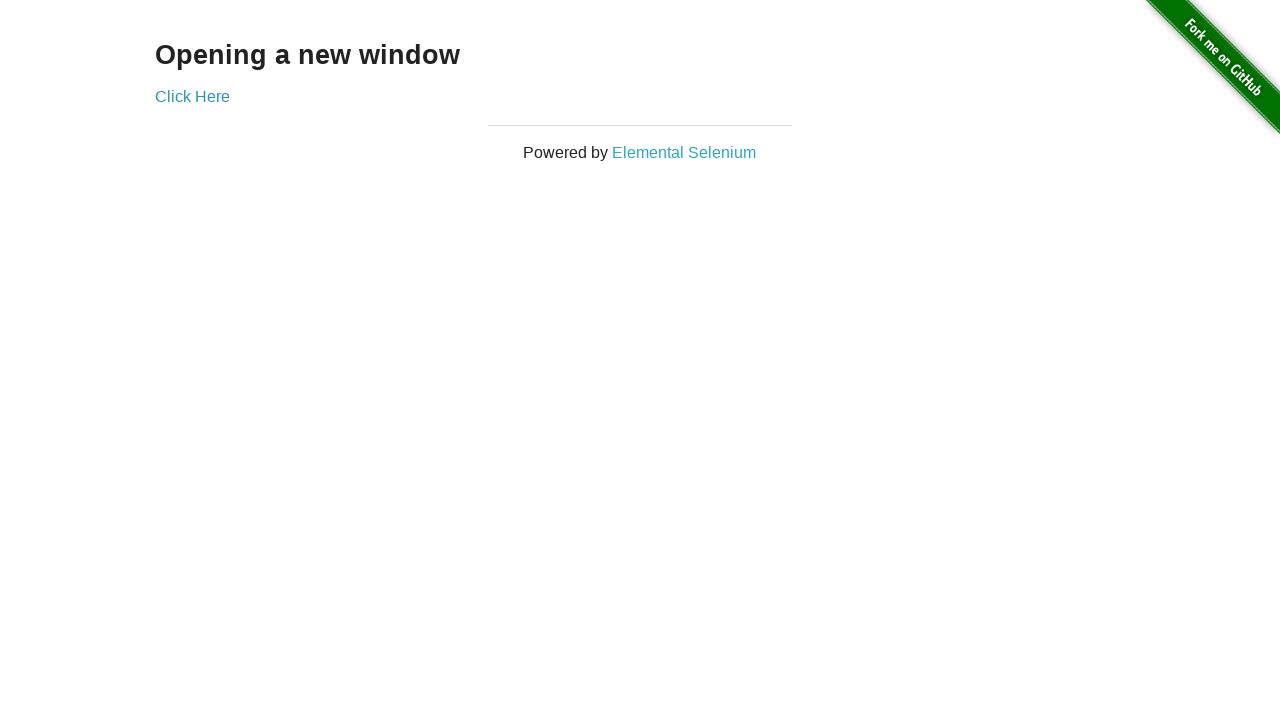

New window opened and captured at (192, 96) on text=Click Here
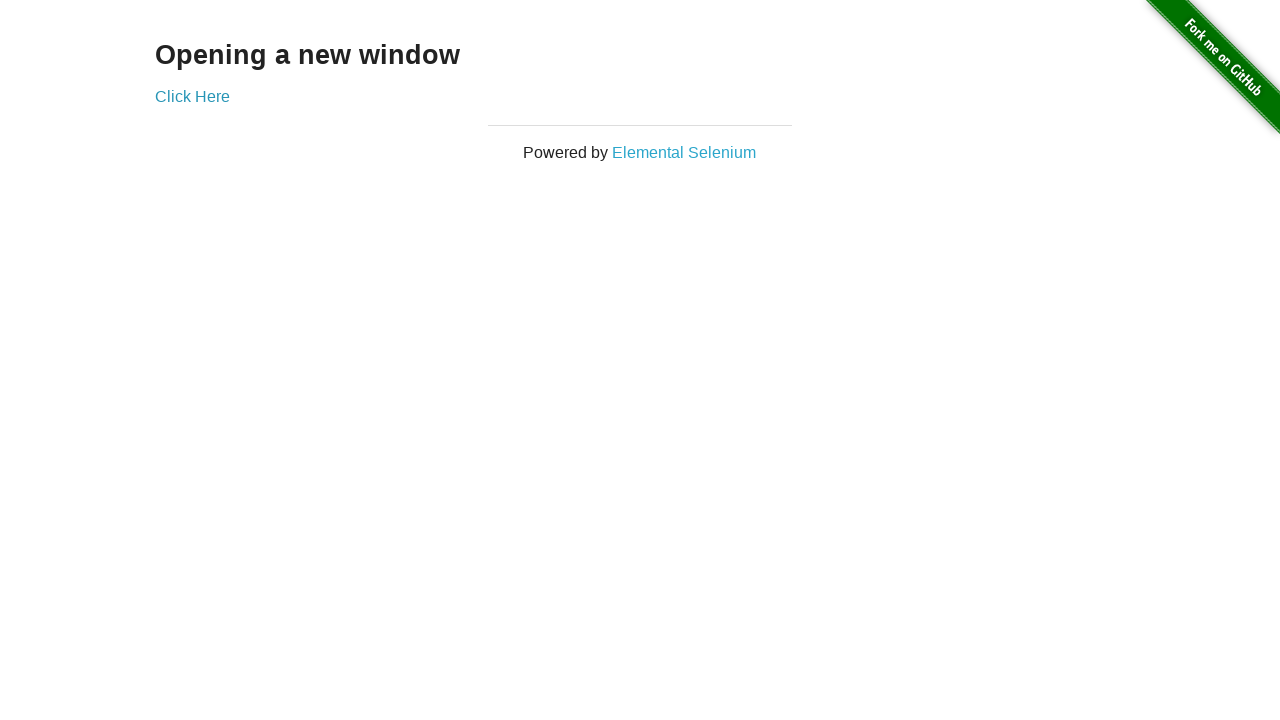

New page object assigned
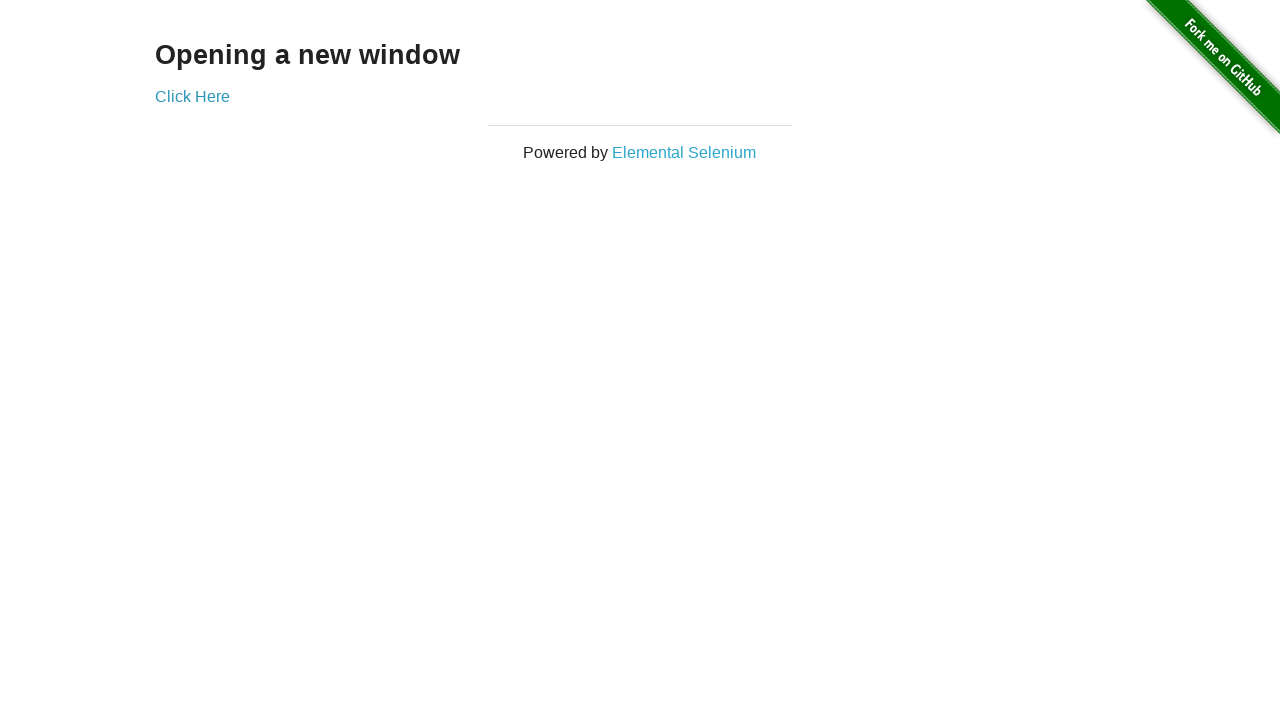

Switched back to original window
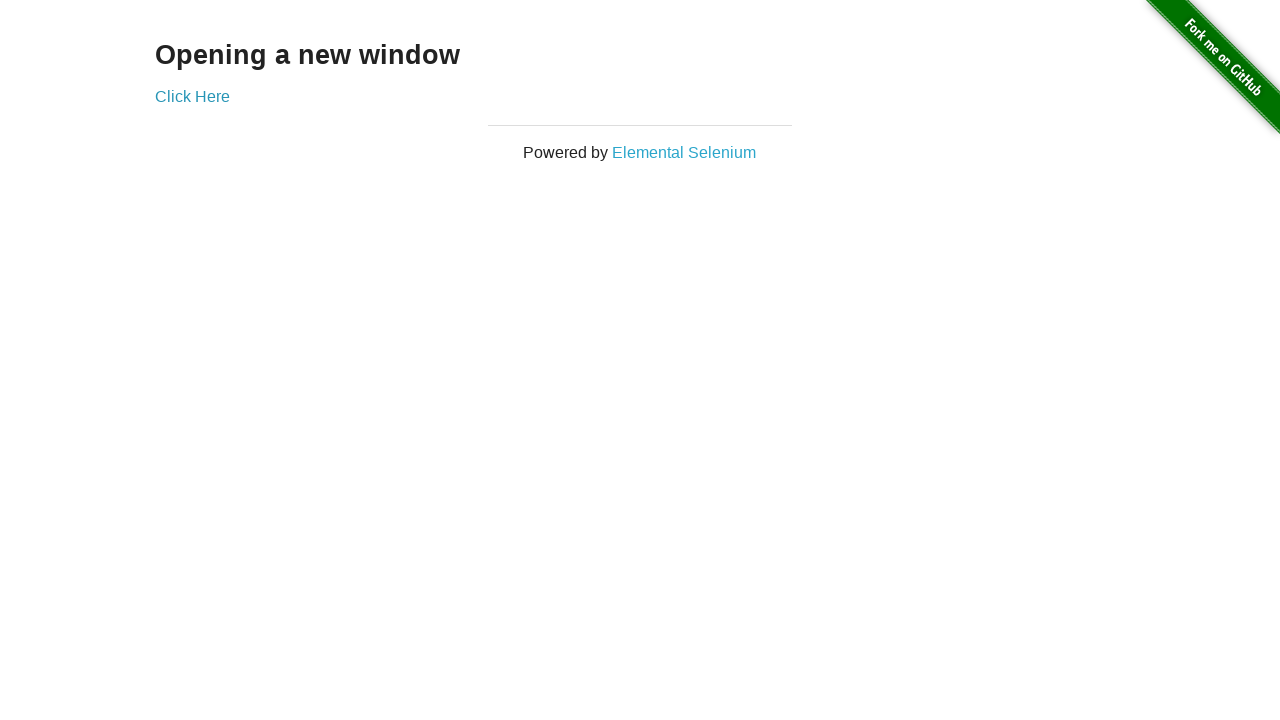

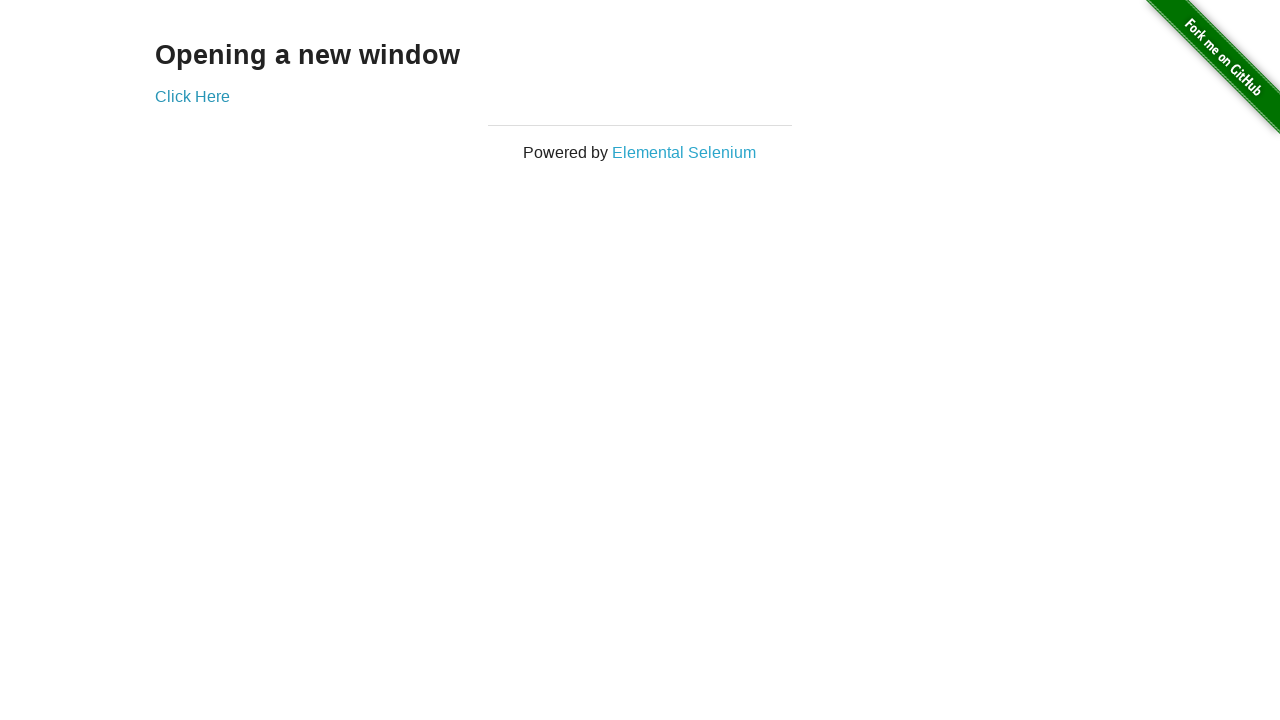